Navigates to the welcome page of the-internet test site and clicks the link to the JavaScript Error page to verify navigation works correctly.

Starting URL: https://the-internet.herokuapp.com/

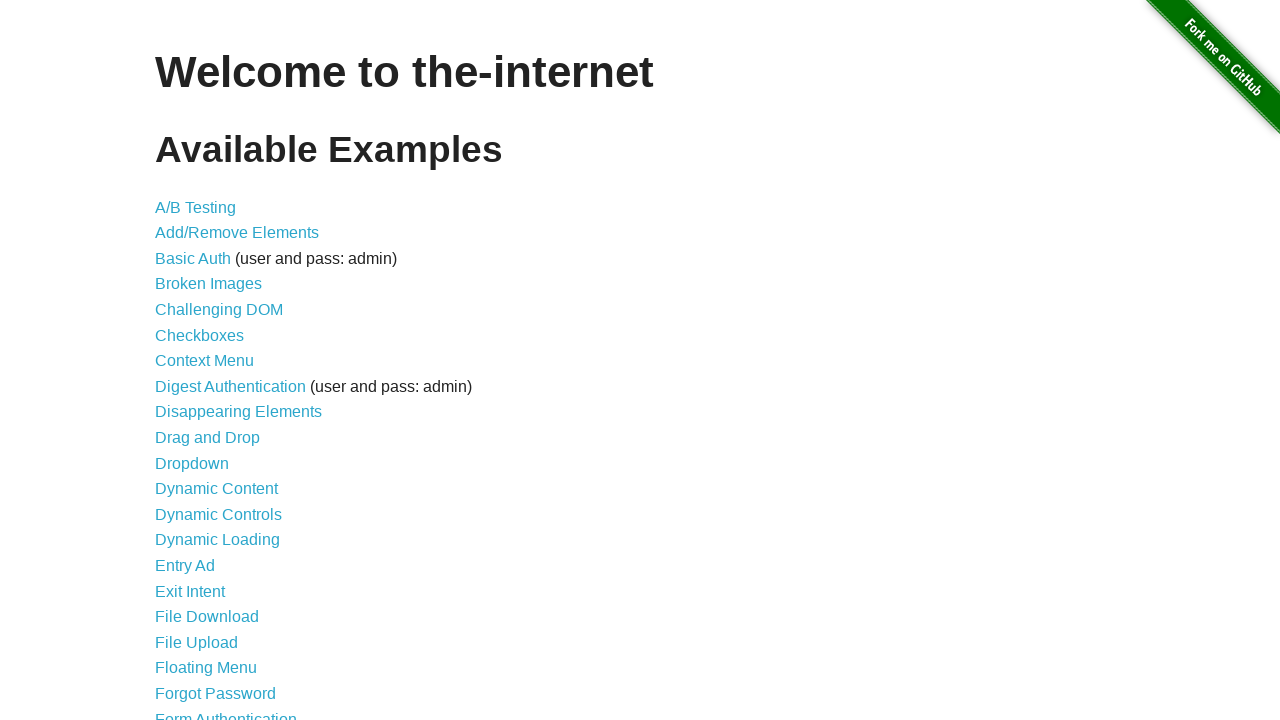

Navigated to the-internet welcome page
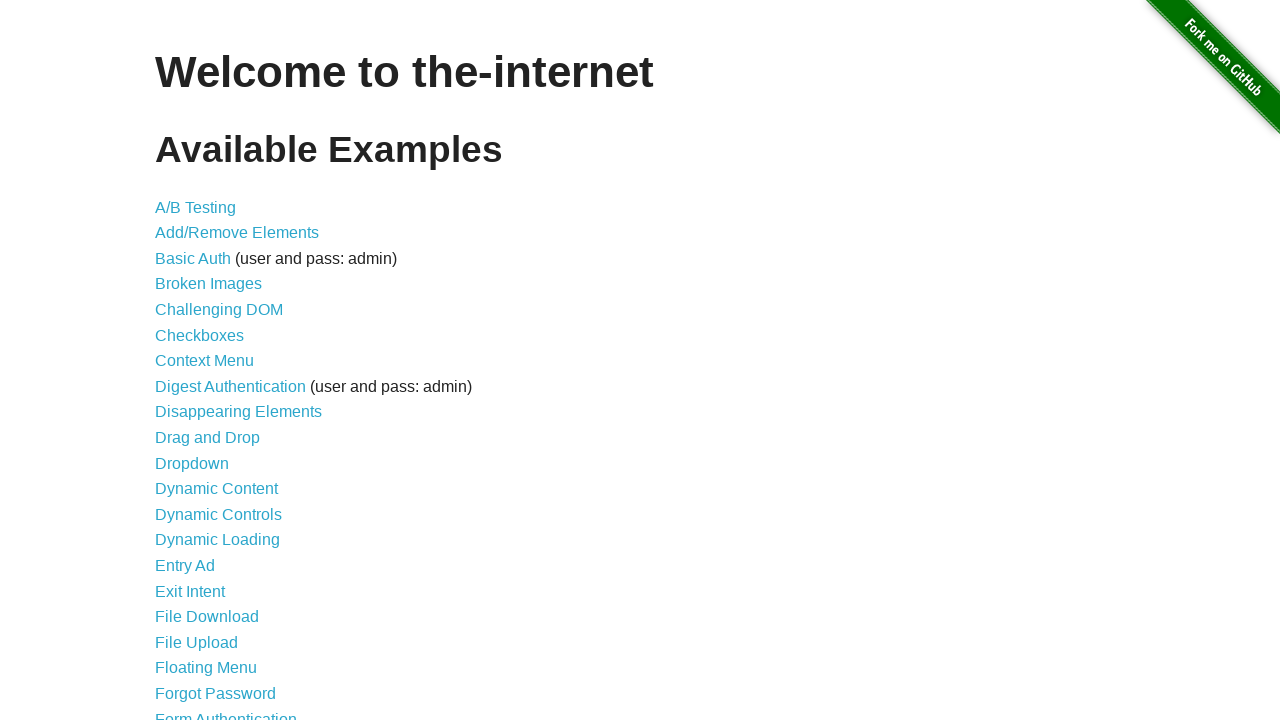

Clicked the JavaScript Error link at (259, 360) on a[href='/javascript_error']
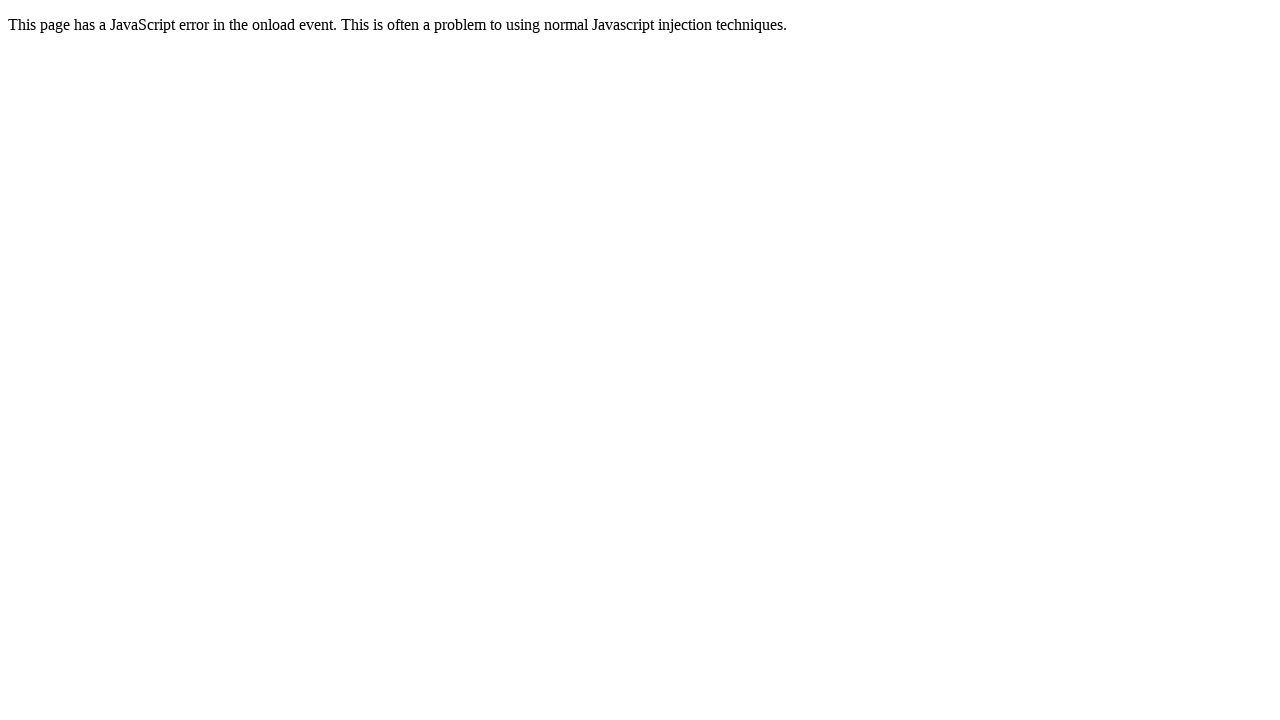

JavaScript Error page loaded successfully
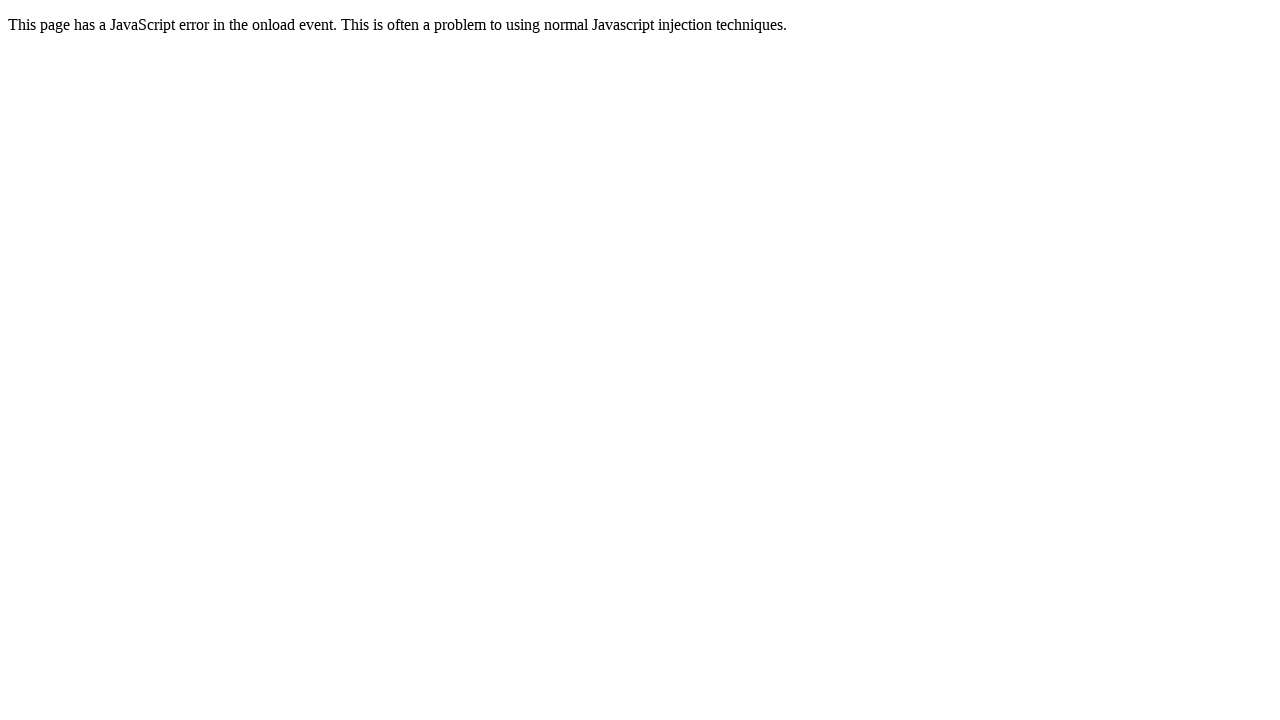

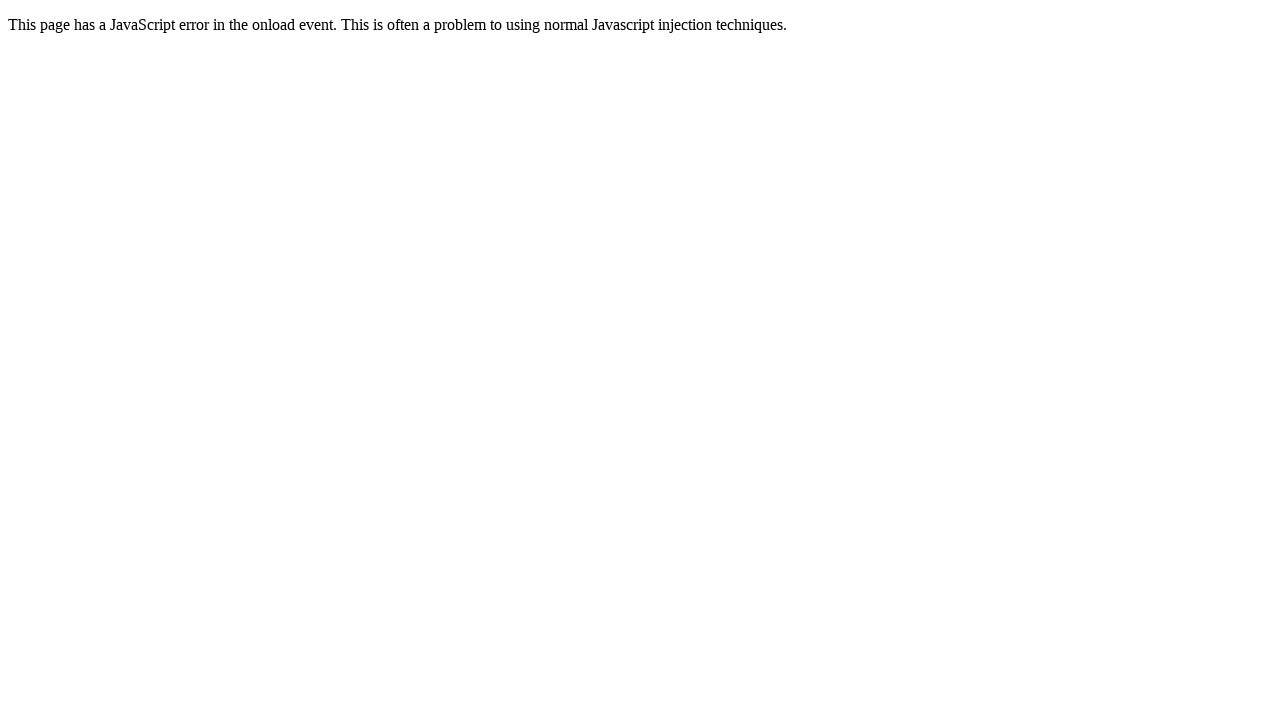